Tests that the 99 Bottles of Beer website has a section for programming languages starting with numbers by navigating to the ABC index, clicking on the "0-9" category, and verifying that 10 language entries are displayed.

Starting URL: http://www.99-bottles-of-beer.net/

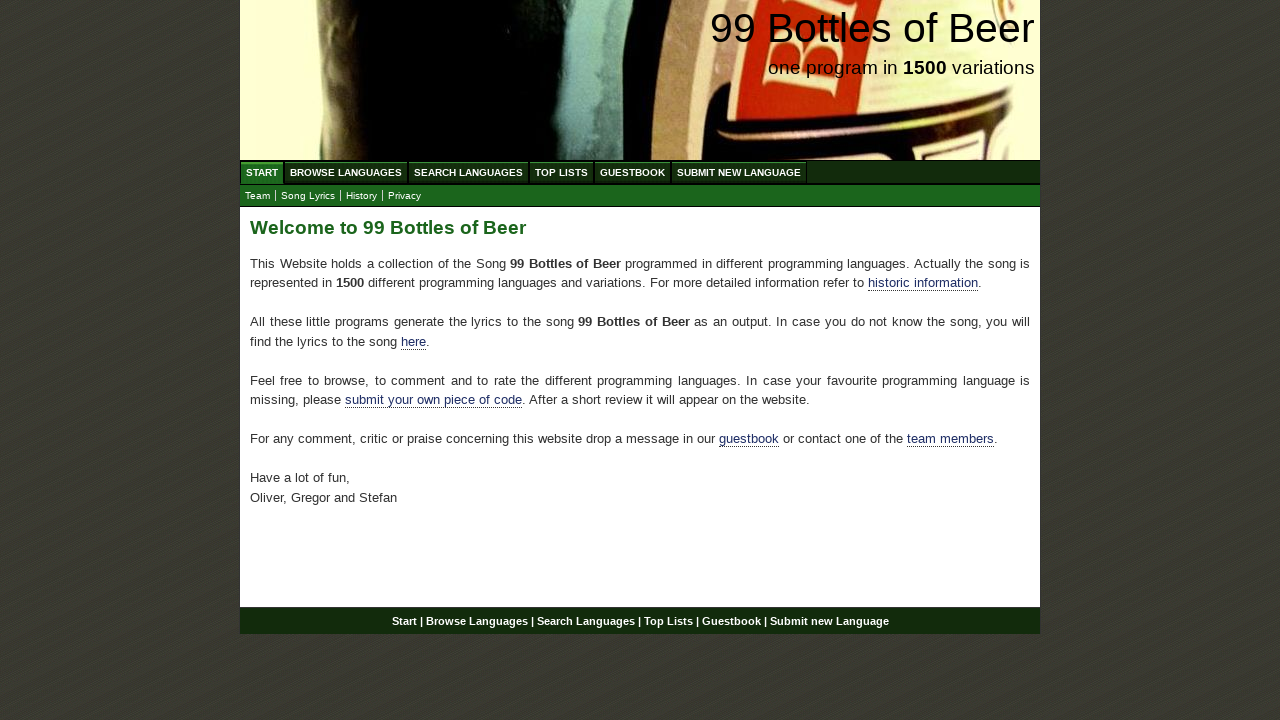

Clicked 'Browse Languages' link to navigate to ABC index at (346, 172) on a[href='/abc.html']
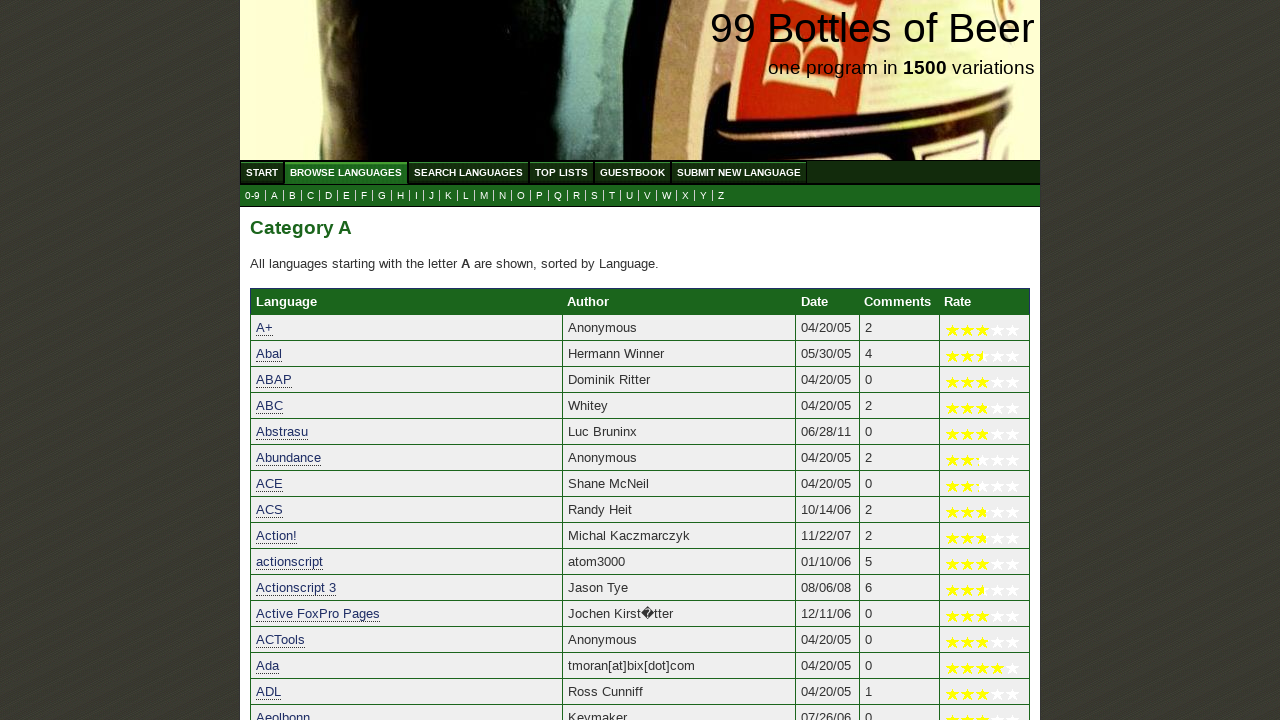

Clicked '0-9' category link to view languages starting with numbers at (252, 196) on a[href='0.html']
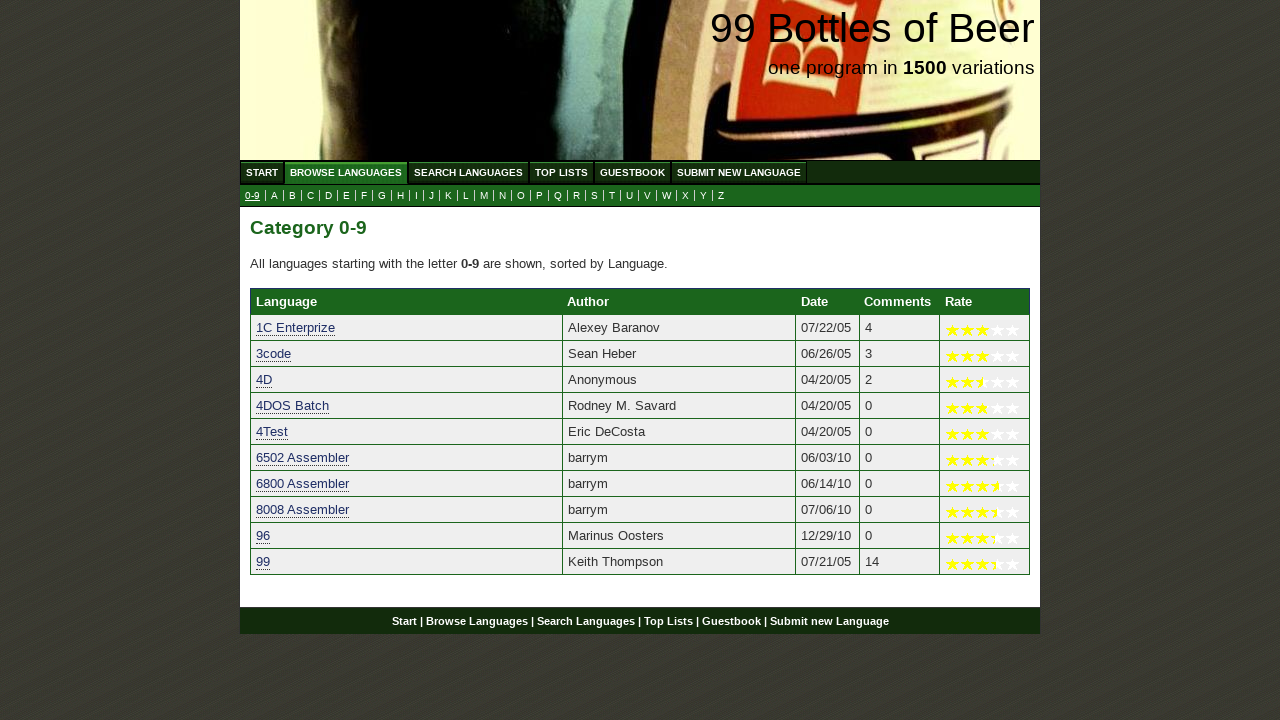

Language entries table loaded and became visible
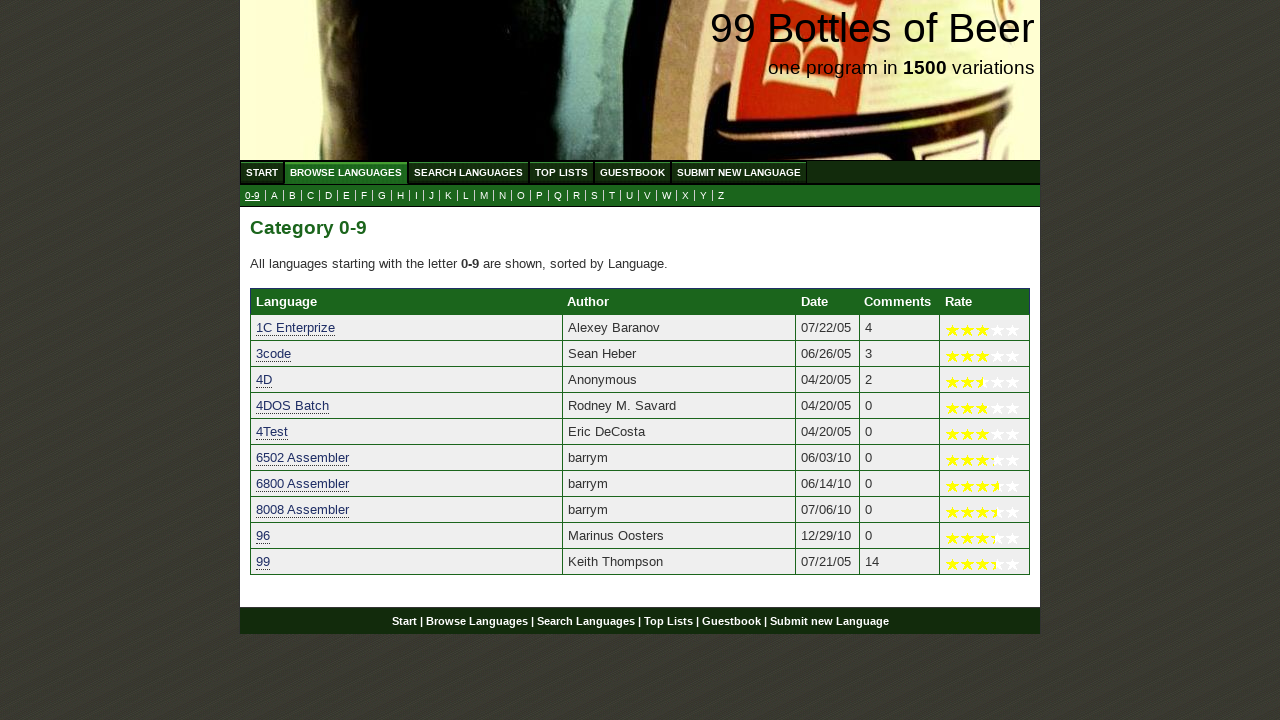

Located all language entry rows in the table
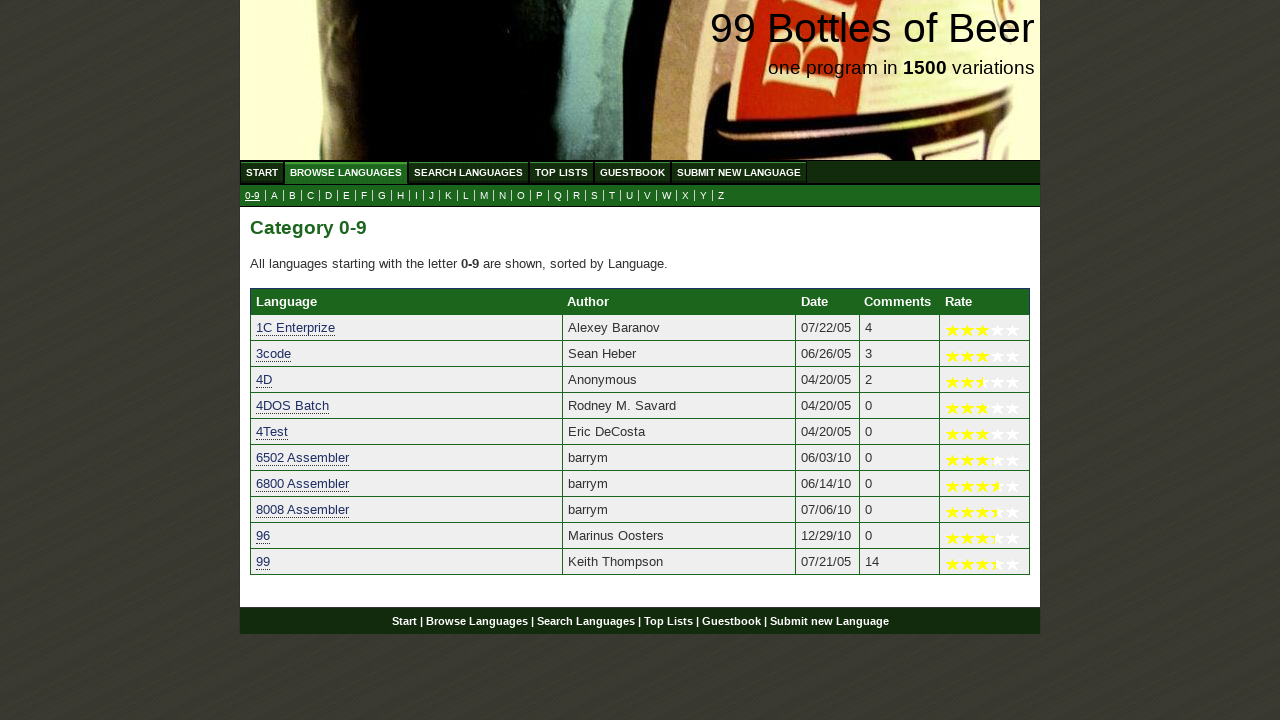

Verified that at least 10 language entries are present (found 10)
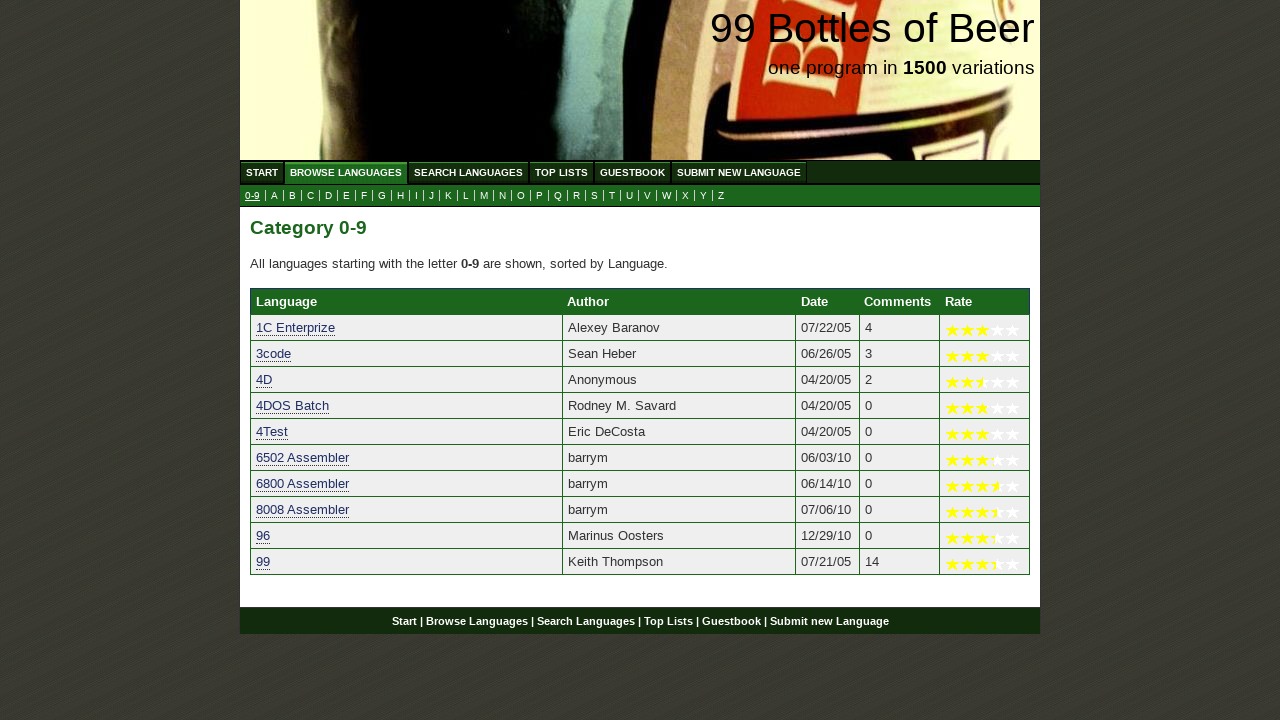

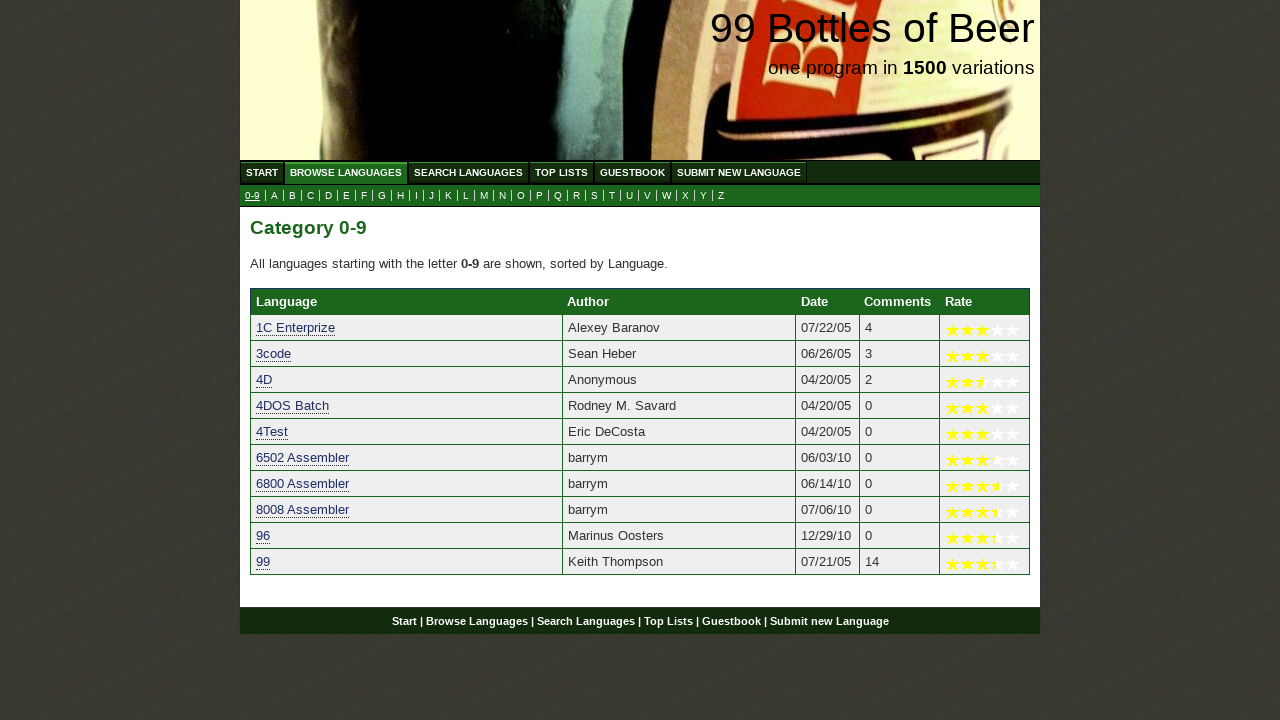